Tests alert handling by clicking a button that triggers an alert and then accepting it

Starting URL: https://testautomationpractice.blogspot.com/

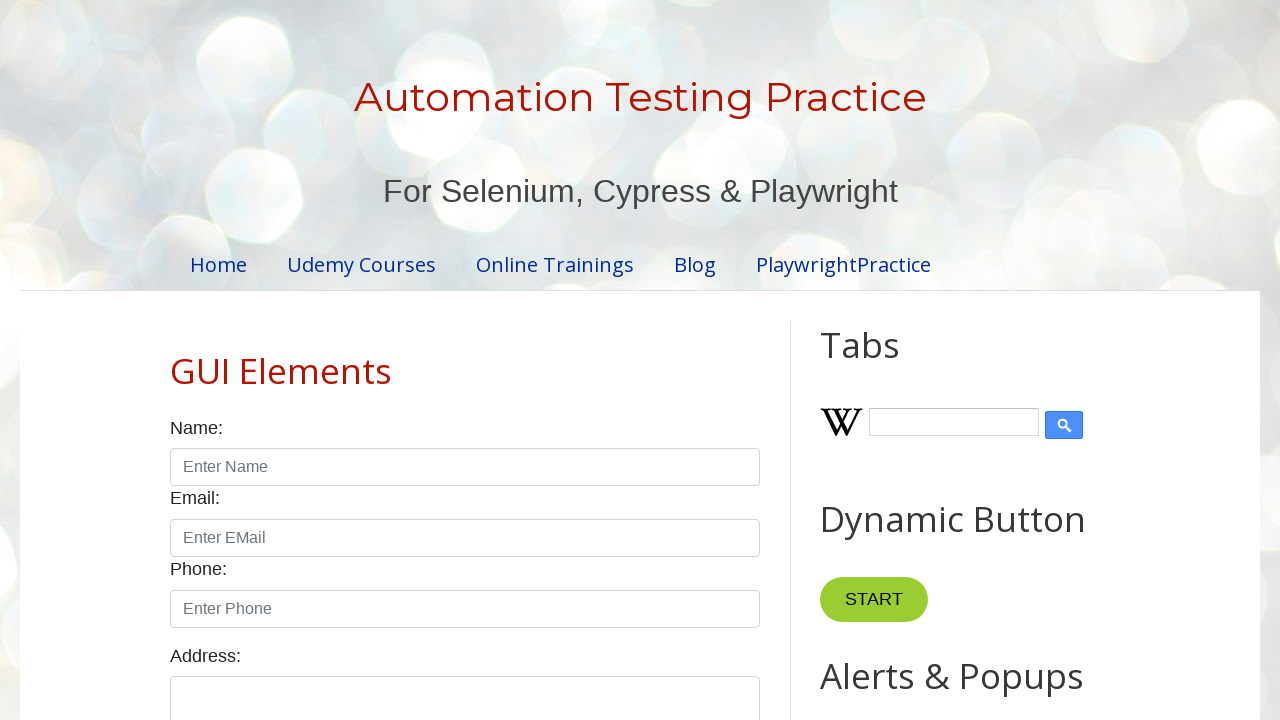

Clicked button to trigger alert at (888, 361) on xpath=//button[@onclick='myFunctionAlert()']
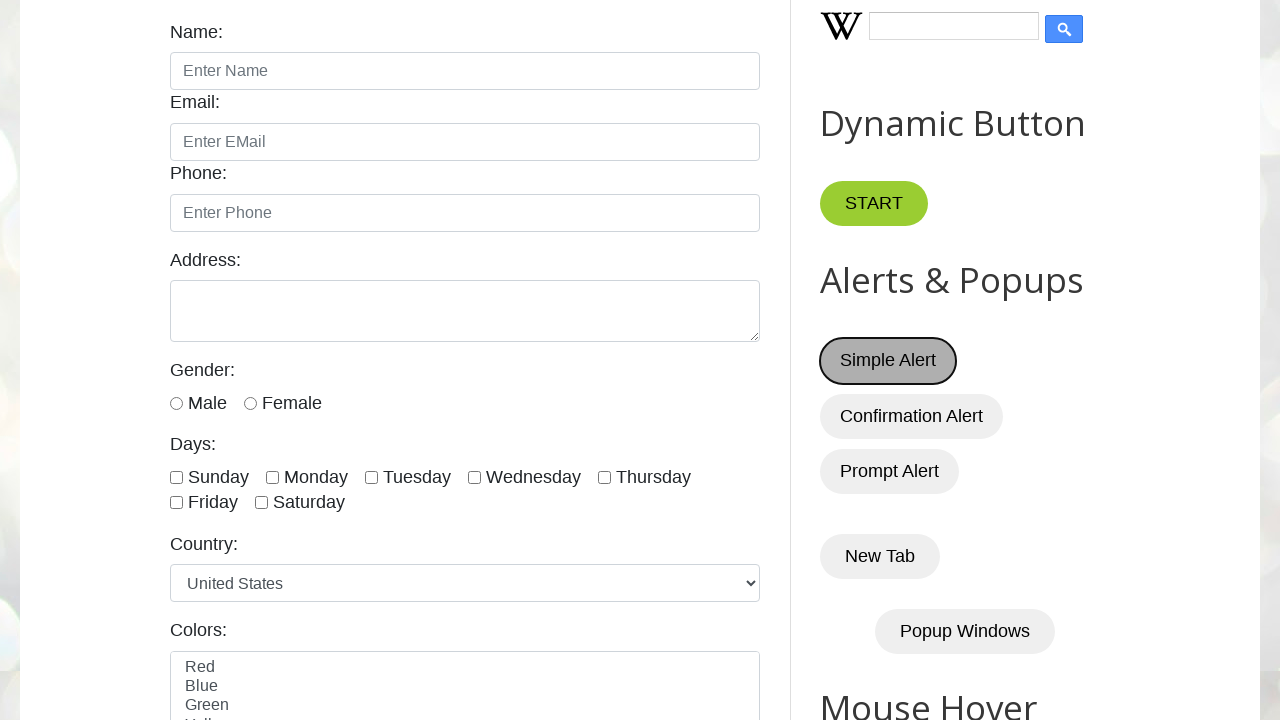

Set up dialog handler to accept alert
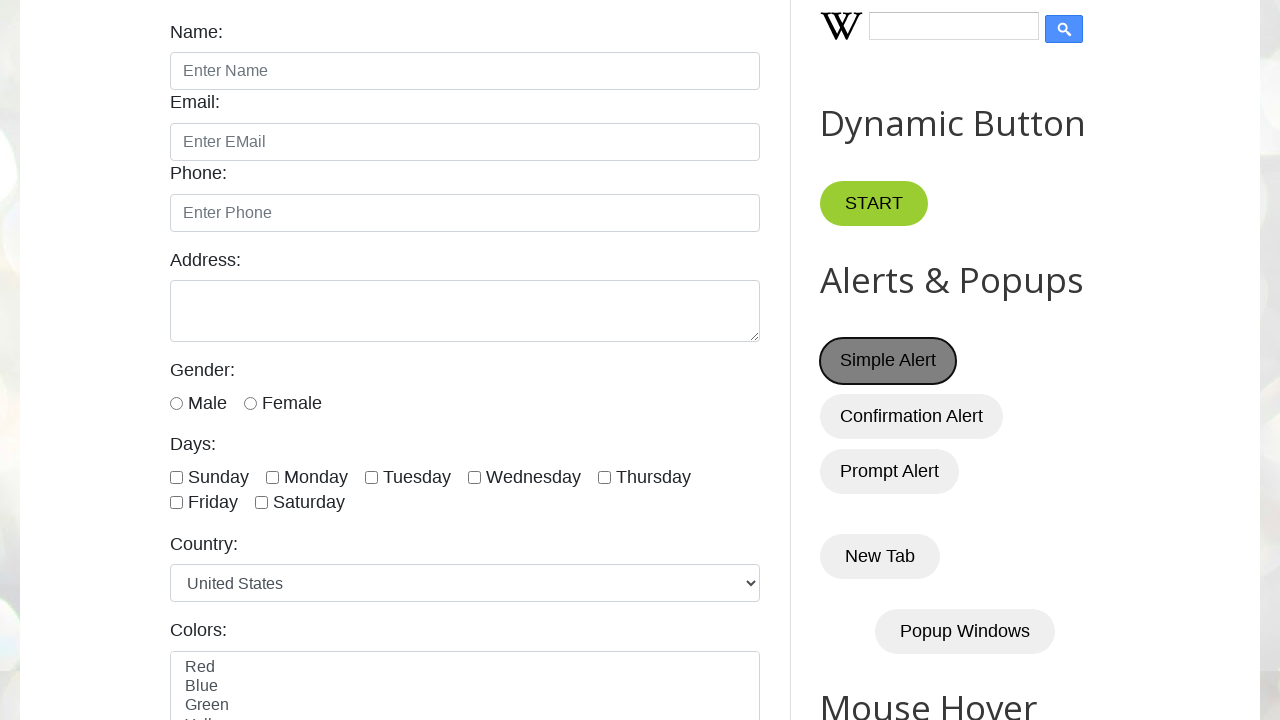

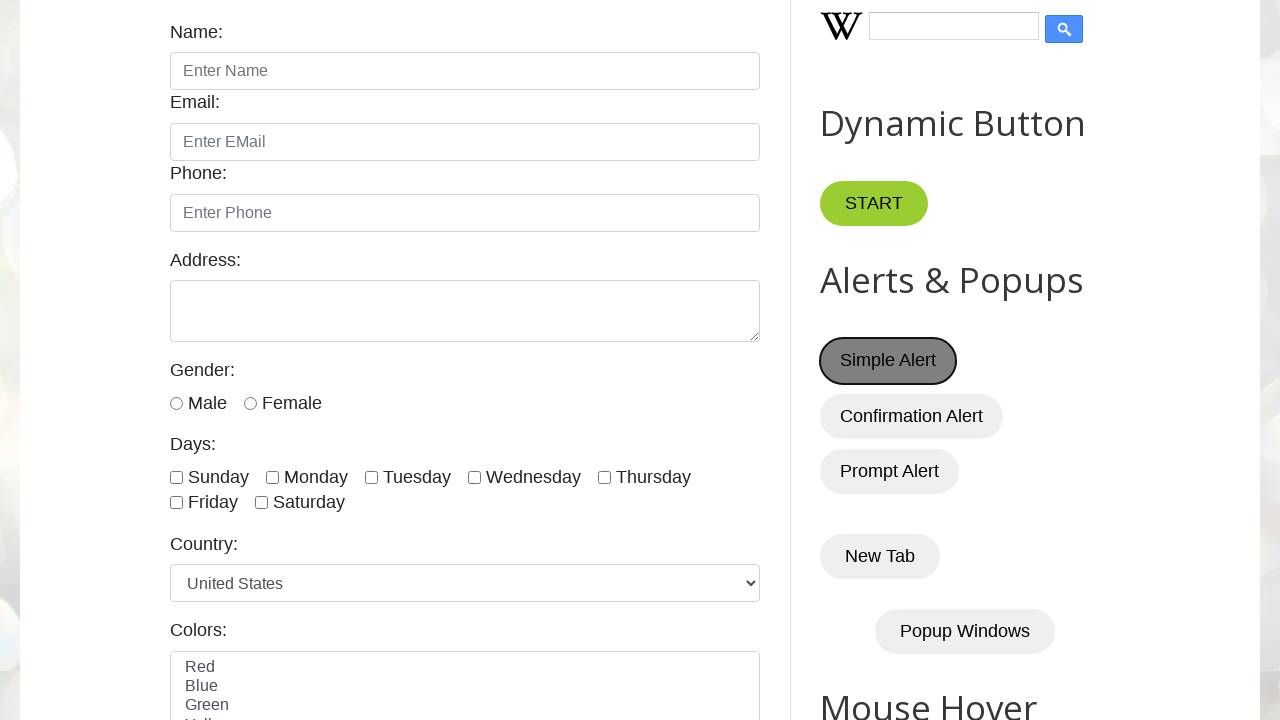